Navigates to Selenium downloads page and scrolls to the Ruby download section using JavaScript scroll

Starting URL: https://www.selenium.dev/downloads/

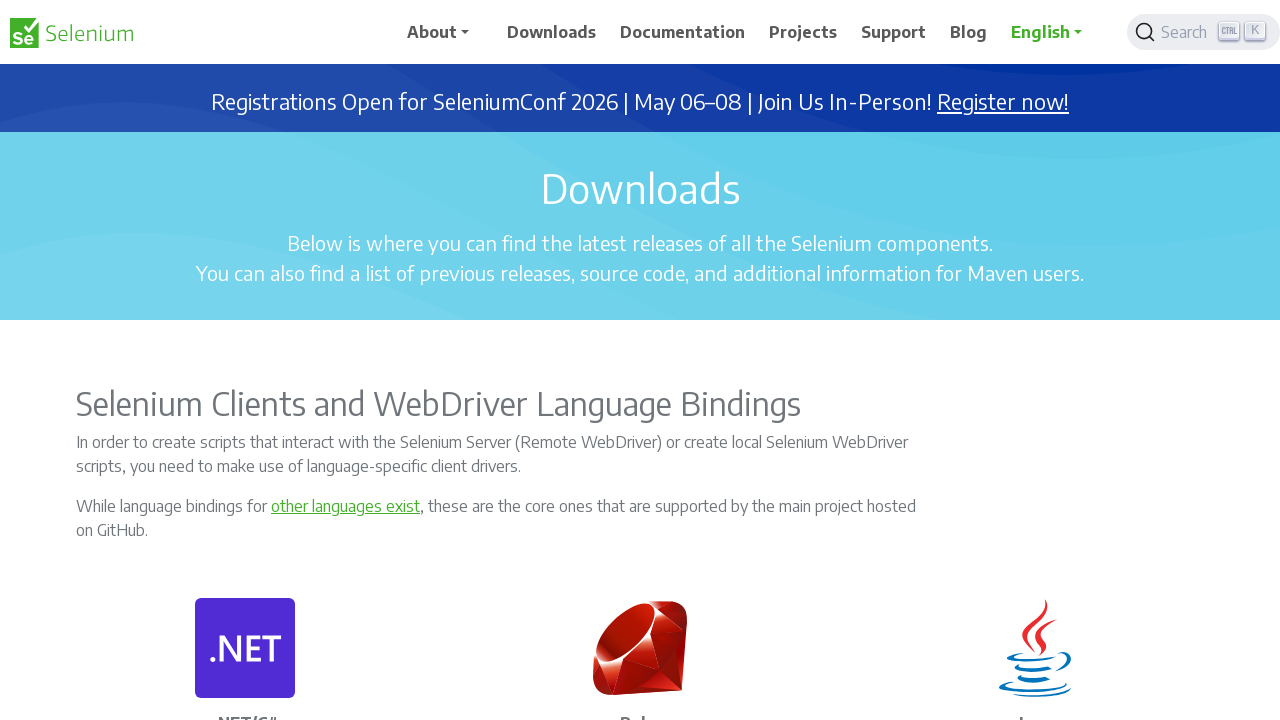

Located Ruby download element on page
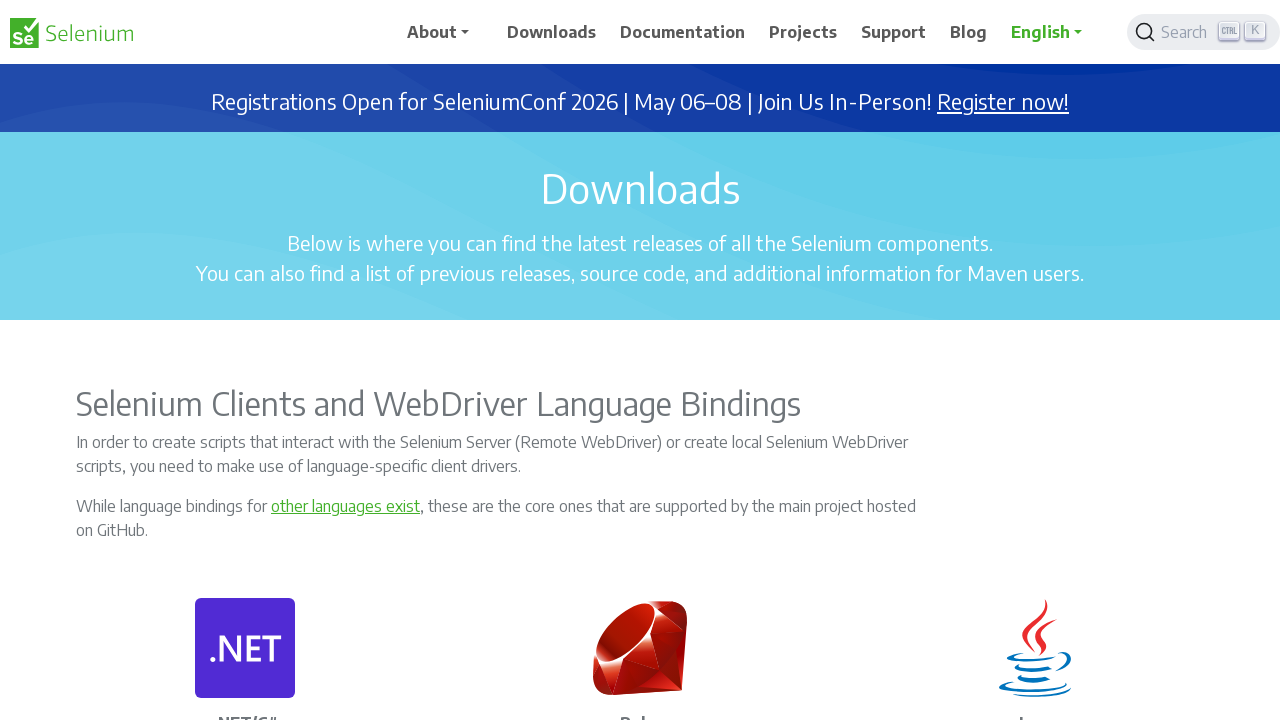

Retrieved bounding box coordinates of Ruby element
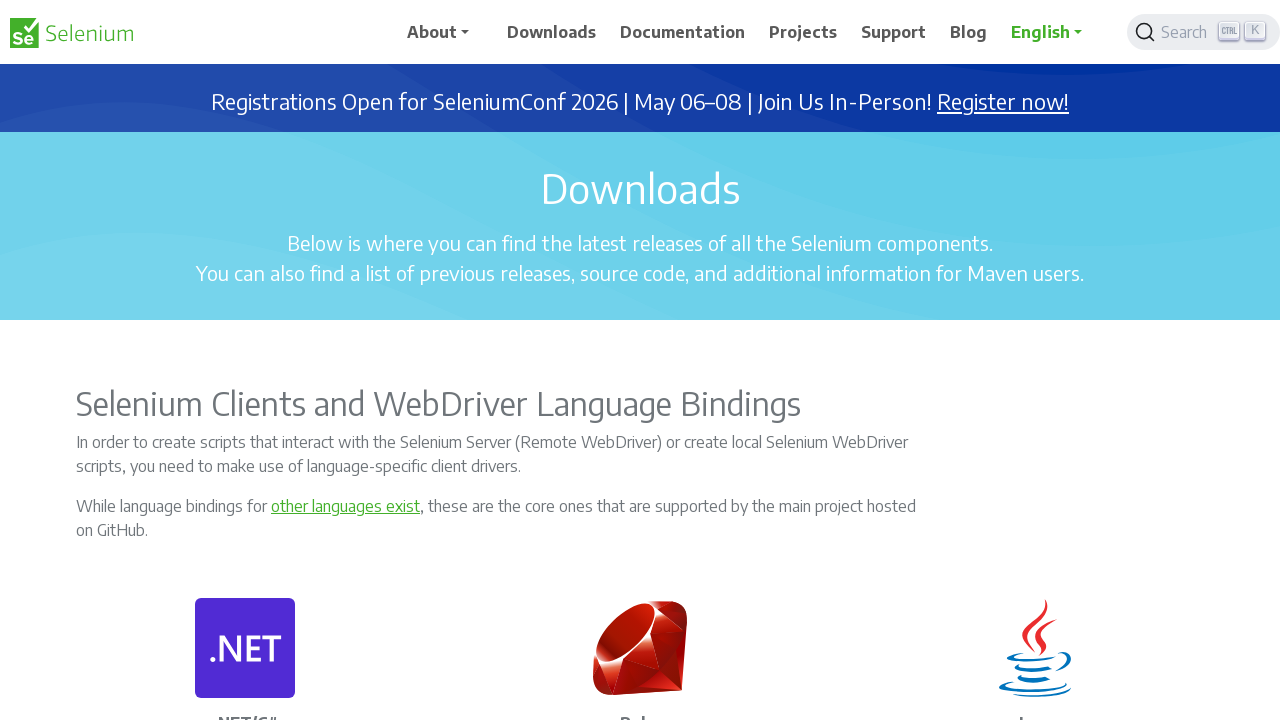

Scrolled to Ruby section using JavaScript with offset (x: 458.671875, y: 514.296875)
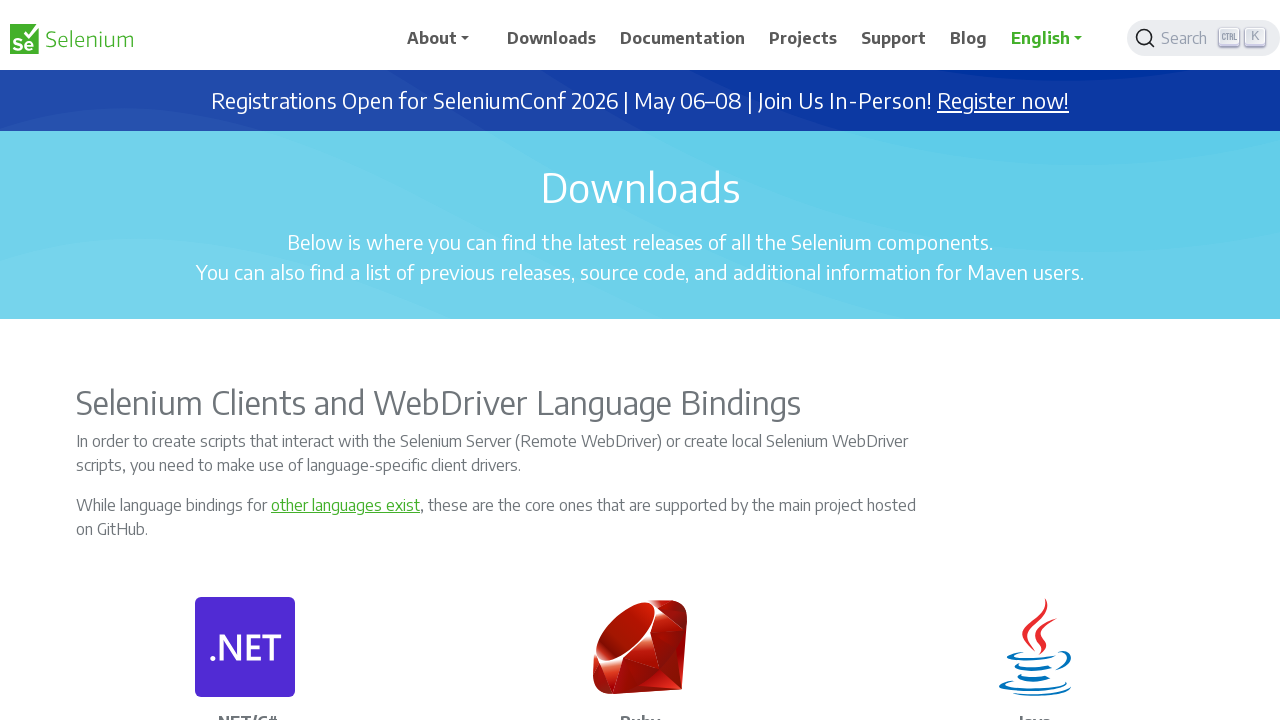

Waited 4 seconds for scroll animation to complete
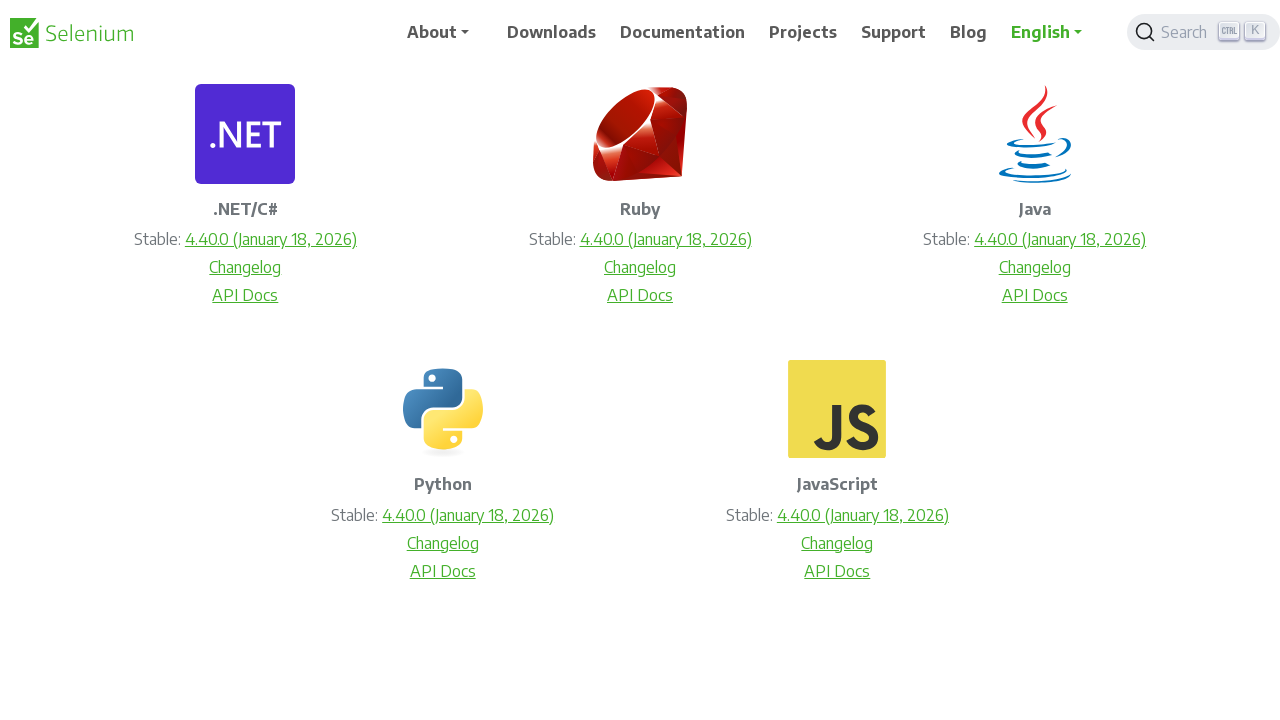

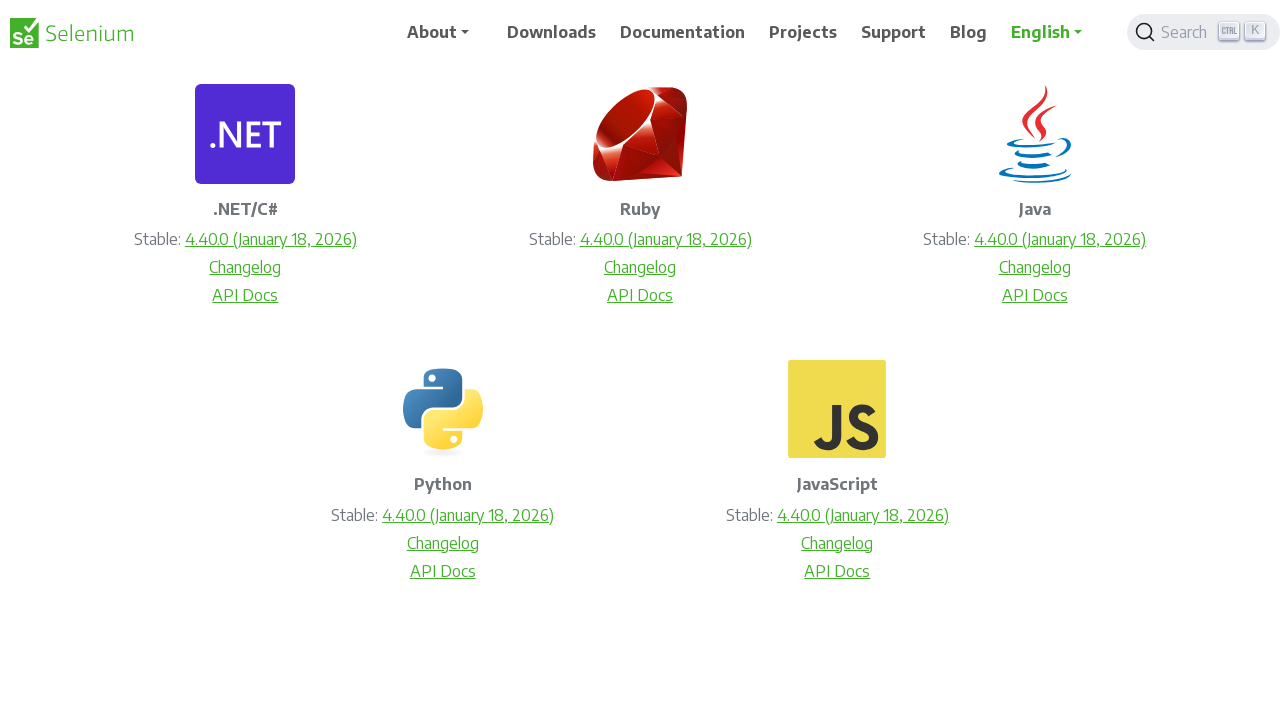